Navigates to evadav.com and handles multiple browser windows/popups by iterating through window handles and switching between them

Starting URL: https://evadav.com/

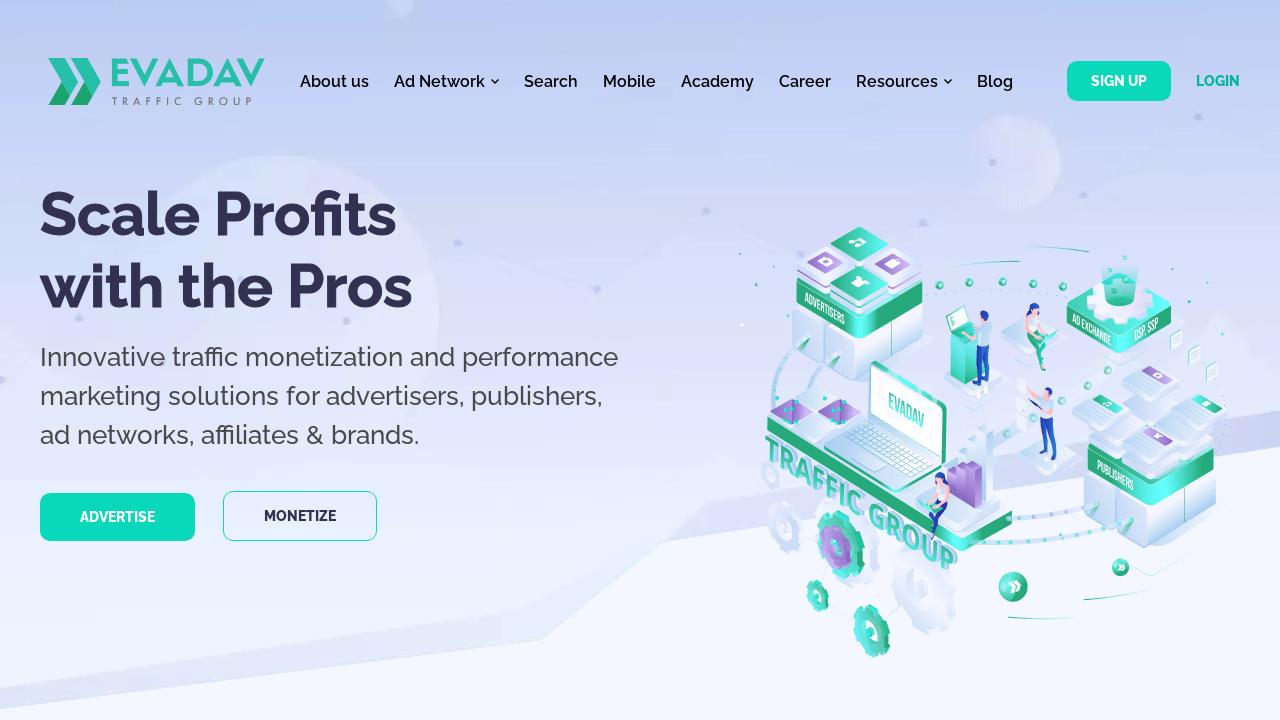

Waited for page to load (domcontentloaded)
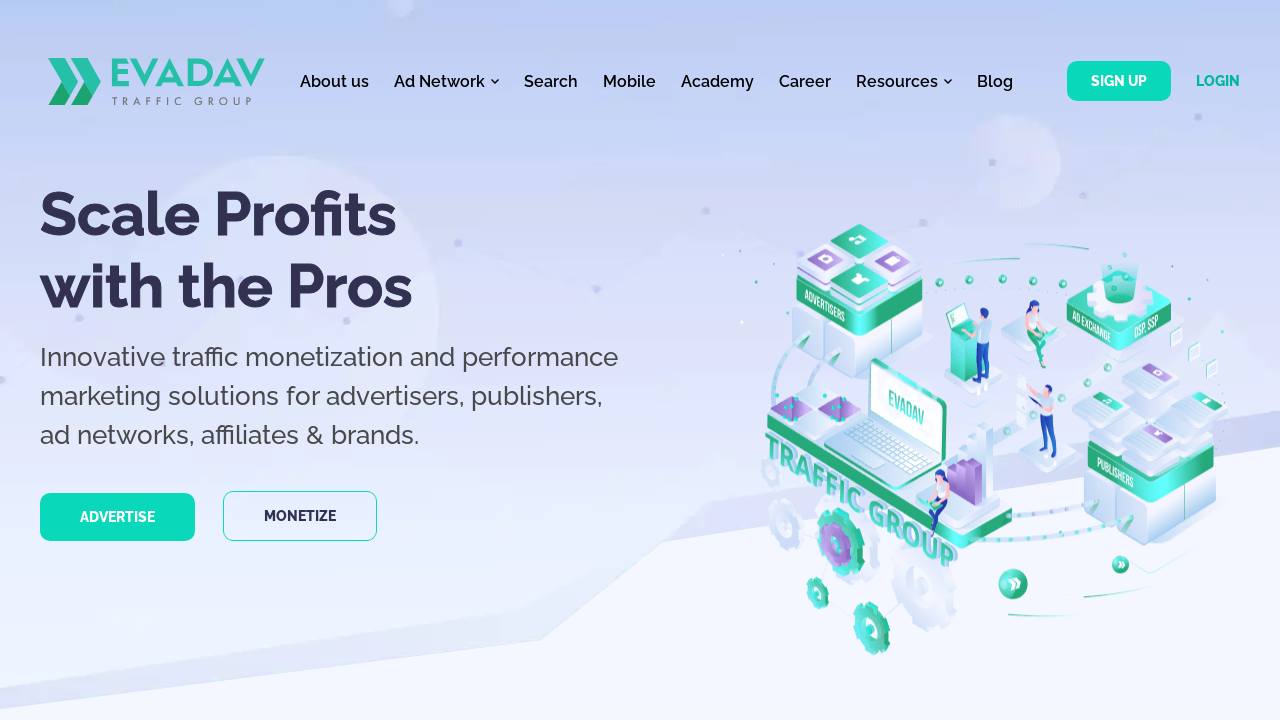

Retrieved all open pages/windows from context
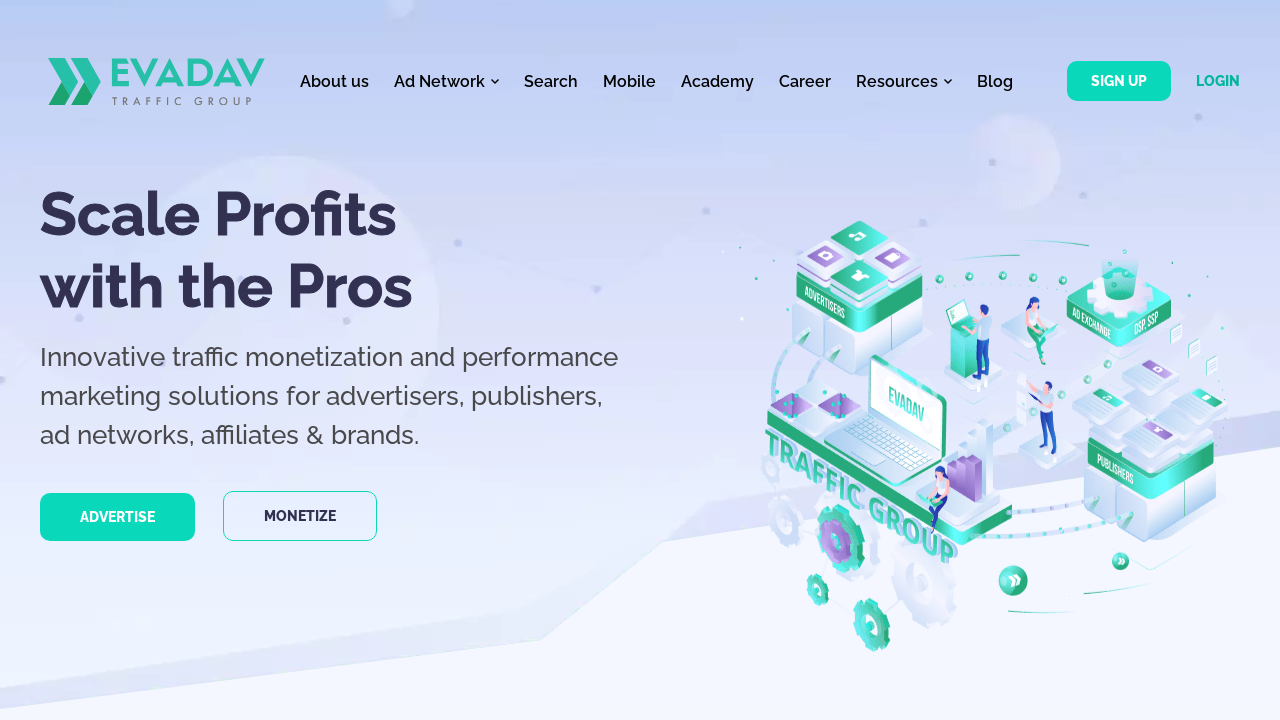

Brought popup window to front
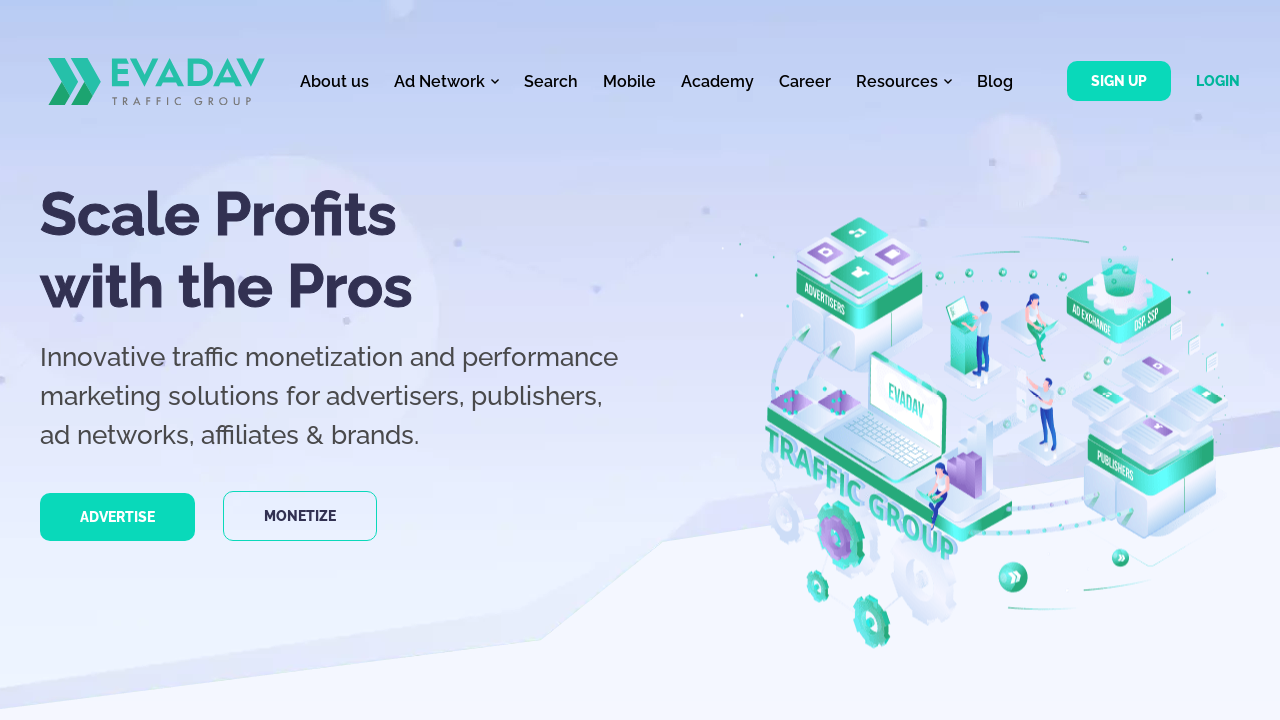

Retrieved content from popup window
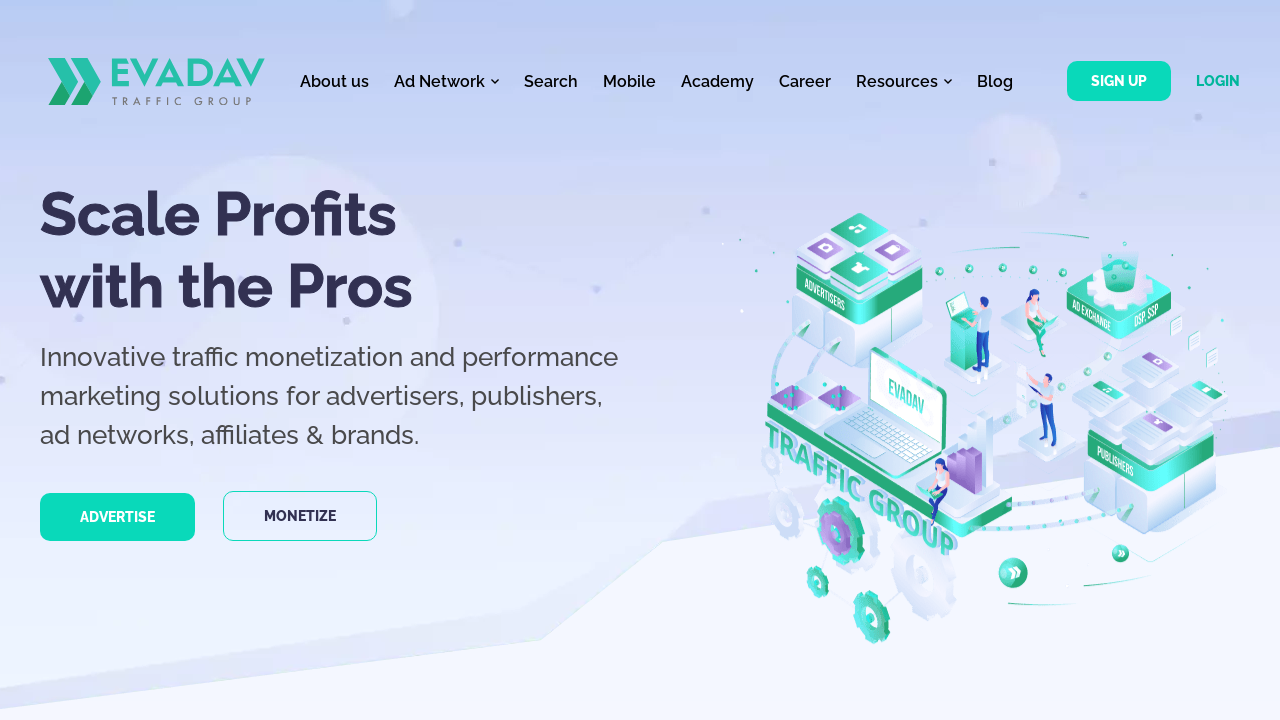

Waited 2 seconds for potential new popups to appear
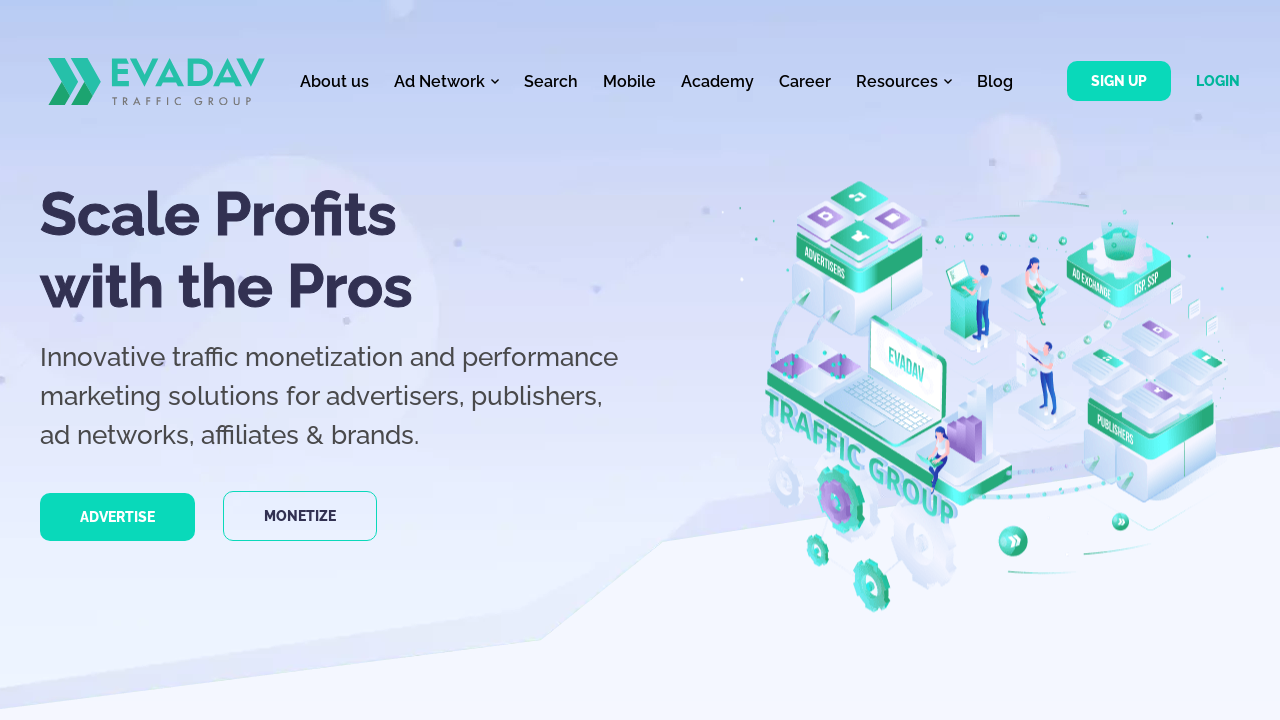

Retrieved all open pages/windows again to check for new popups
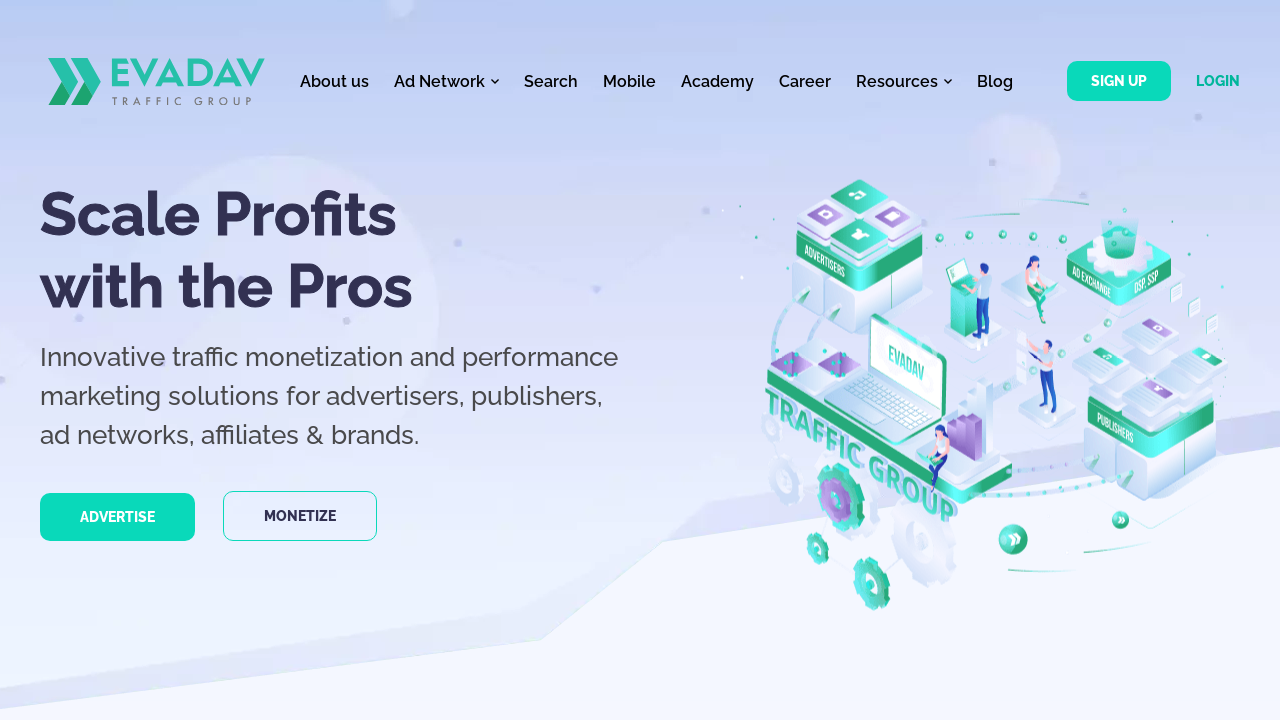

Brought another popup window to front
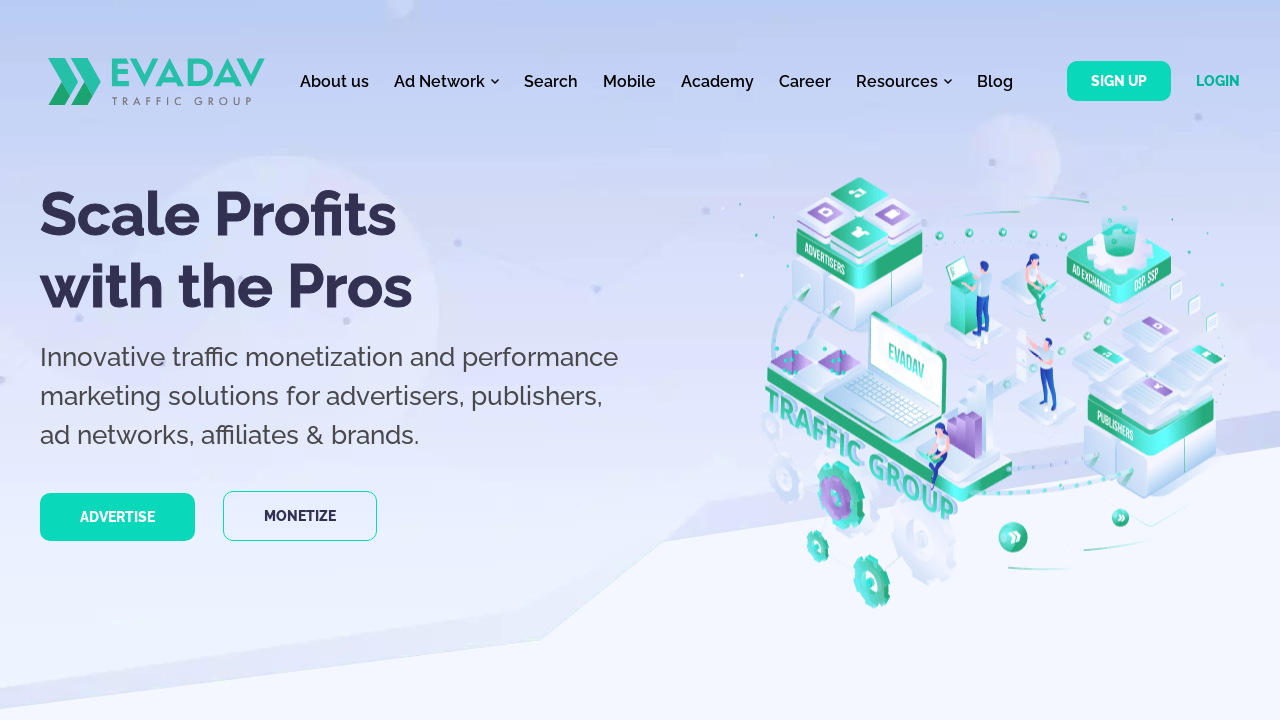

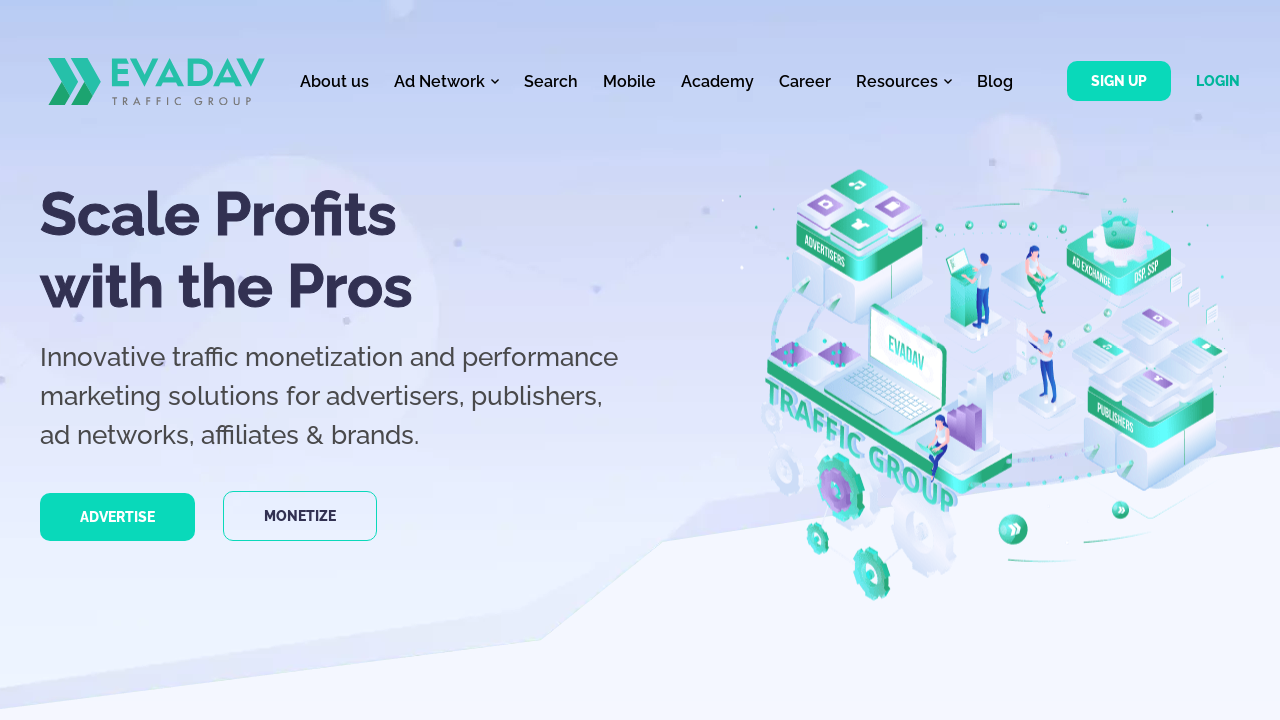